Tests that Clear completed button is hidden when no items are completed

Starting URL: https://demo.playwright.dev/todomvc

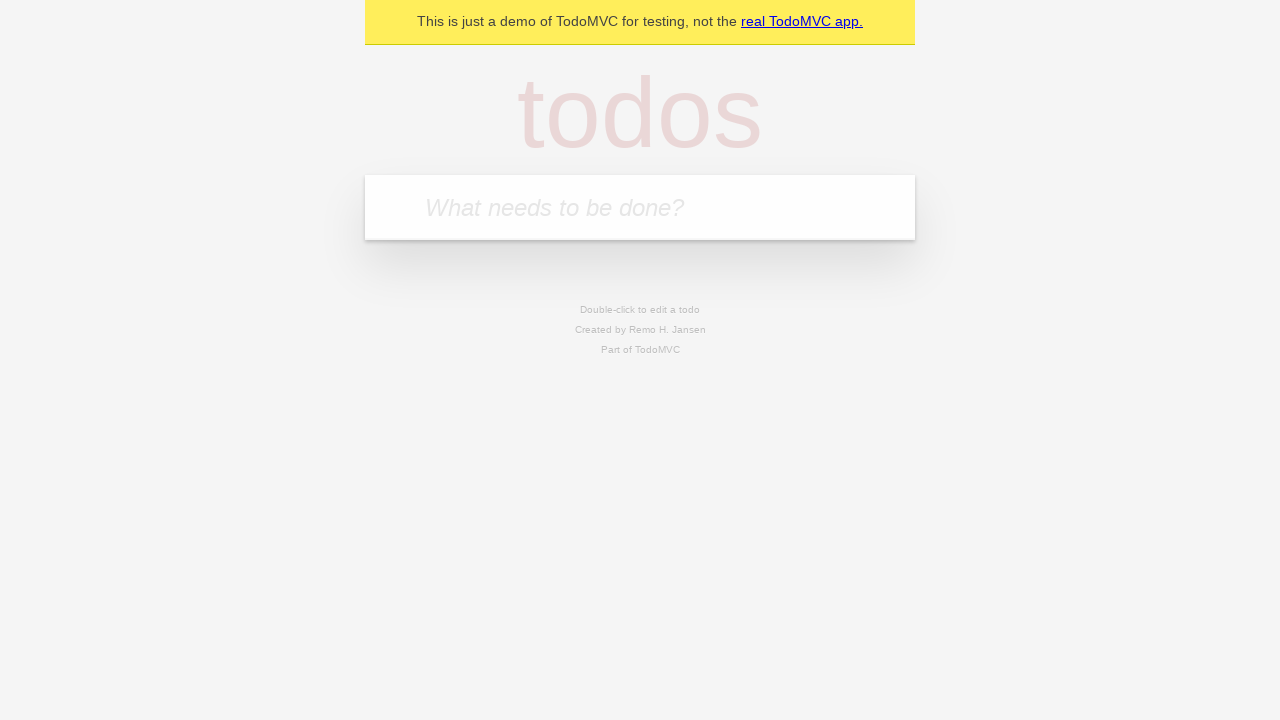

Filled new todo field with 'buy some cheese' on internal:attr=[placeholder="What needs to be done?"i]
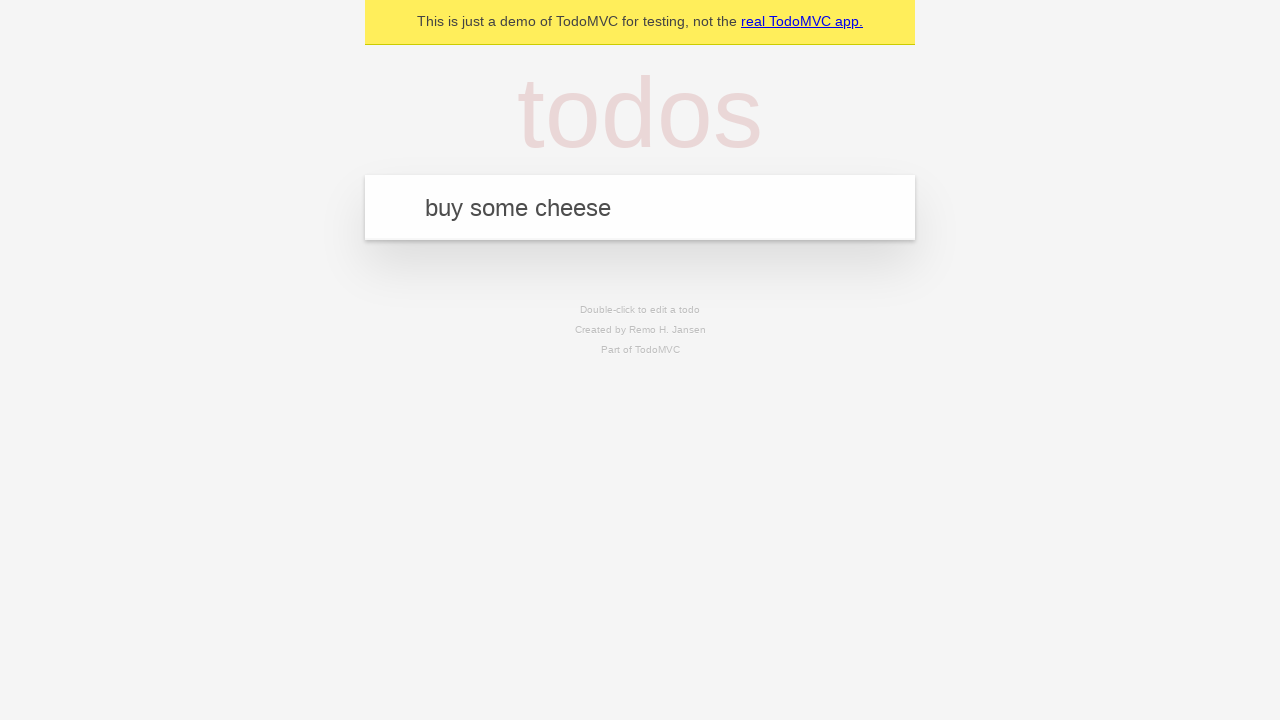

Pressed Enter to add todo 'buy some cheese' on internal:attr=[placeholder="What needs to be done?"i]
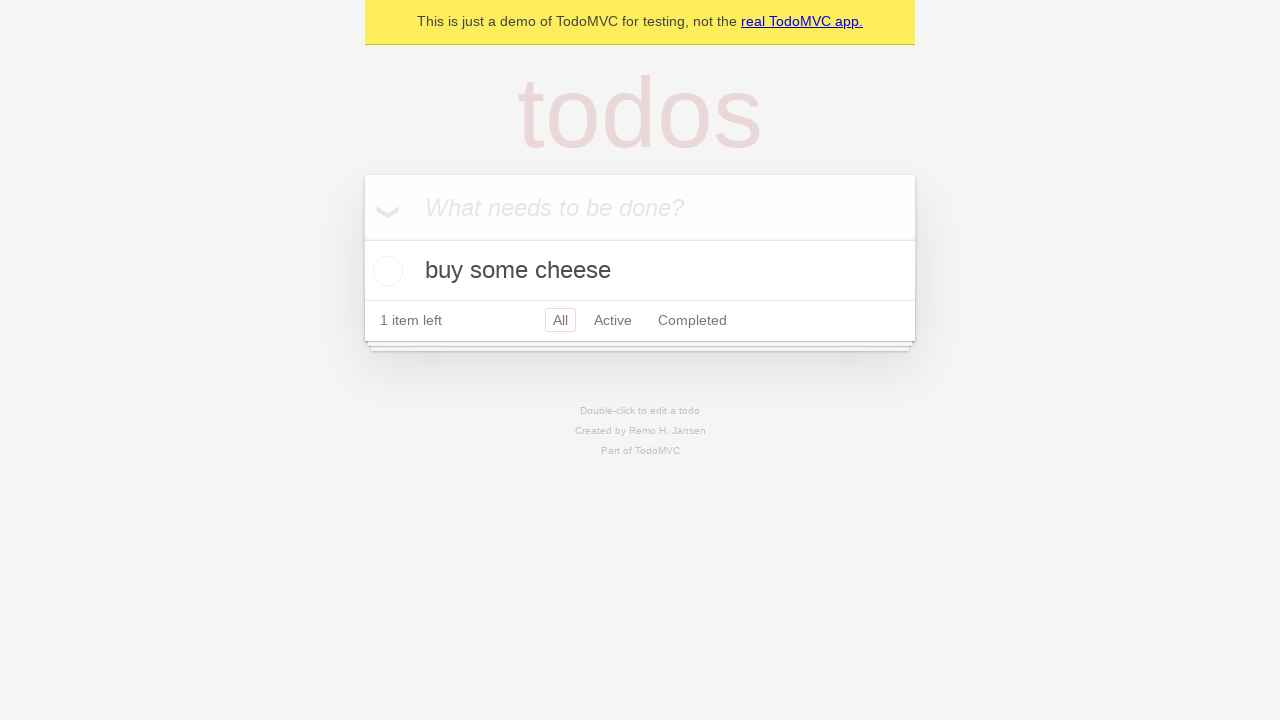

Filled new todo field with 'feed the cat' on internal:attr=[placeholder="What needs to be done?"i]
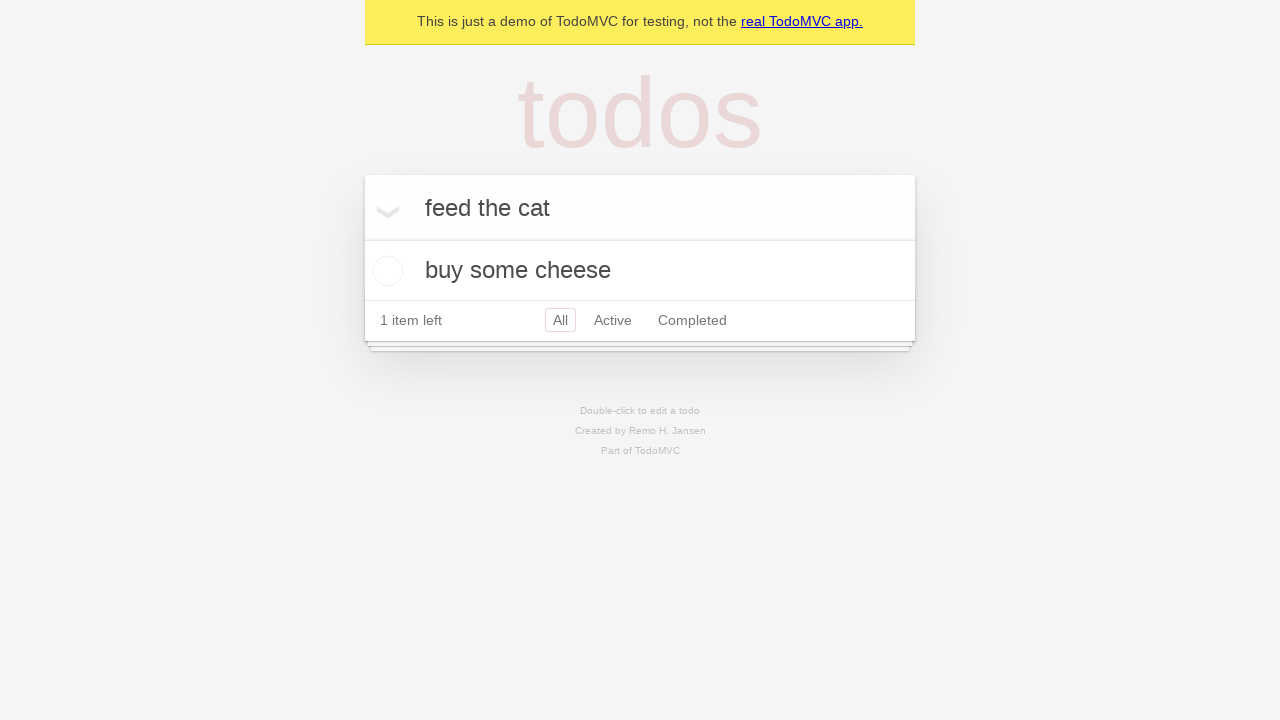

Pressed Enter to add todo 'feed the cat' on internal:attr=[placeholder="What needs to be done?"i]
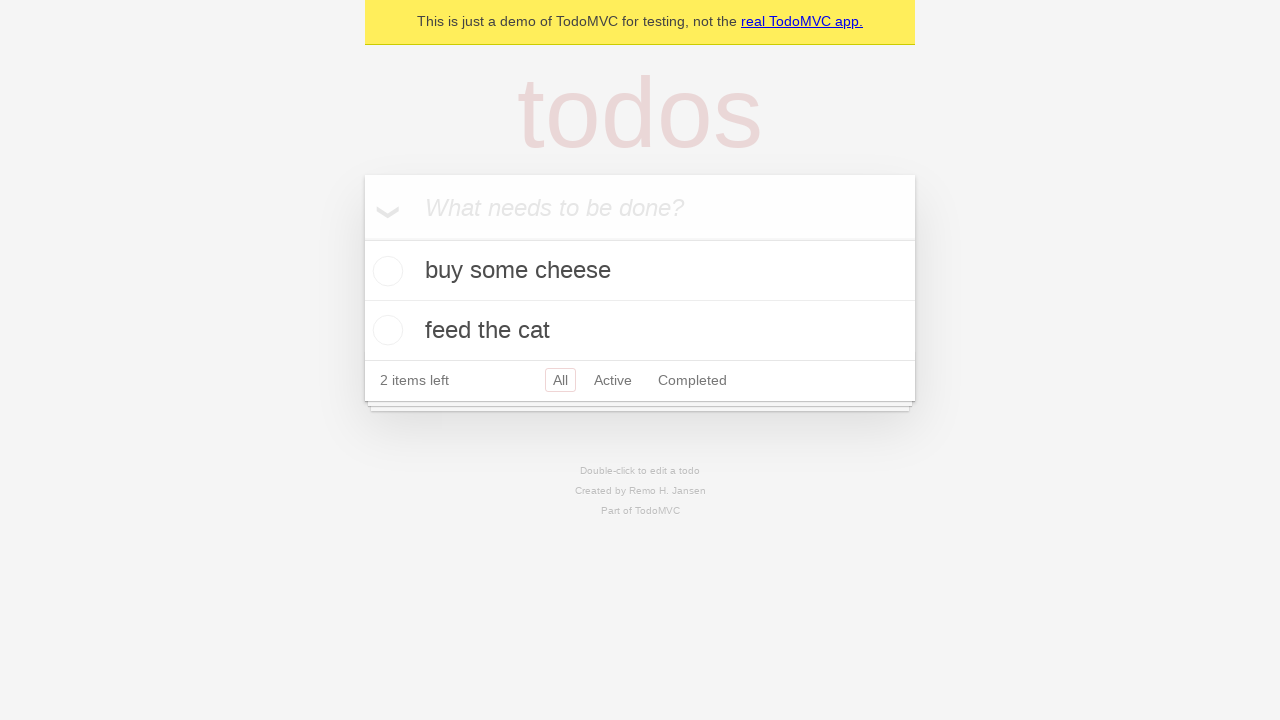

Filled new todo field with 'book a doctors appointment' on internal:attr=[placeholder="What needs to be done?"i]
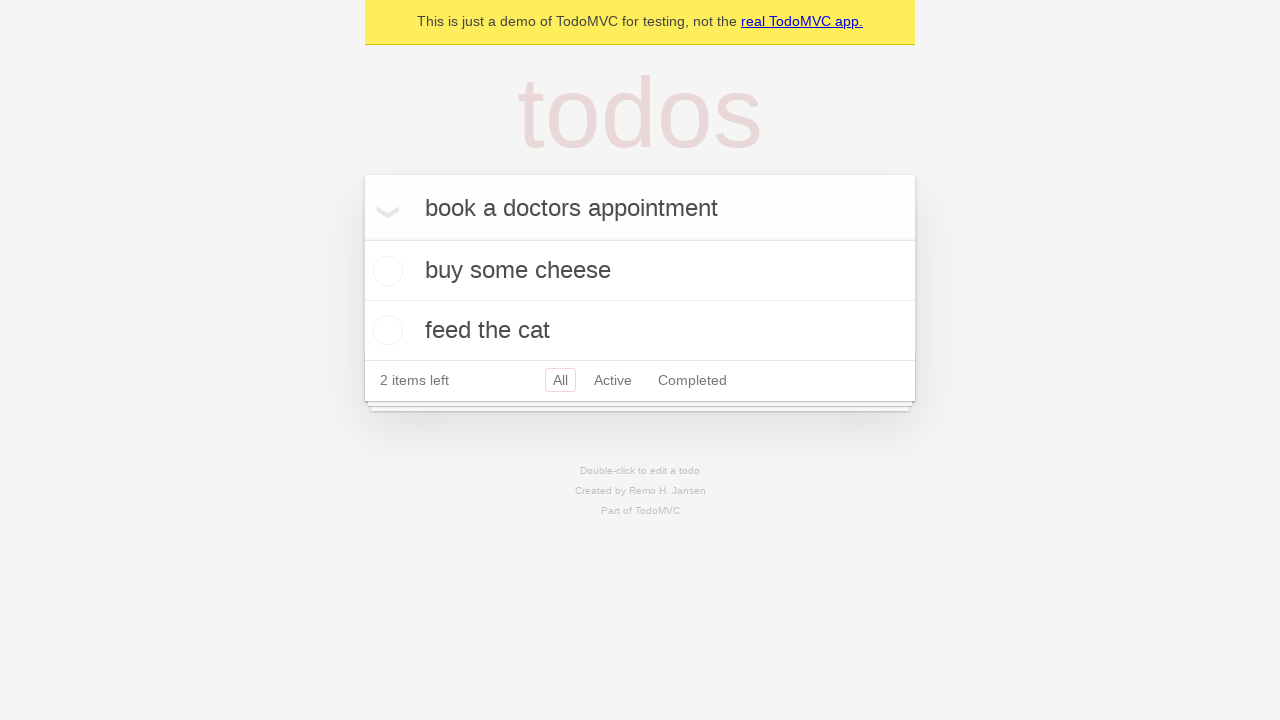

Pressed Enter to add todo 'book a doctors appointment' on internal:attr=[placeholder="What needs to be done?"i]
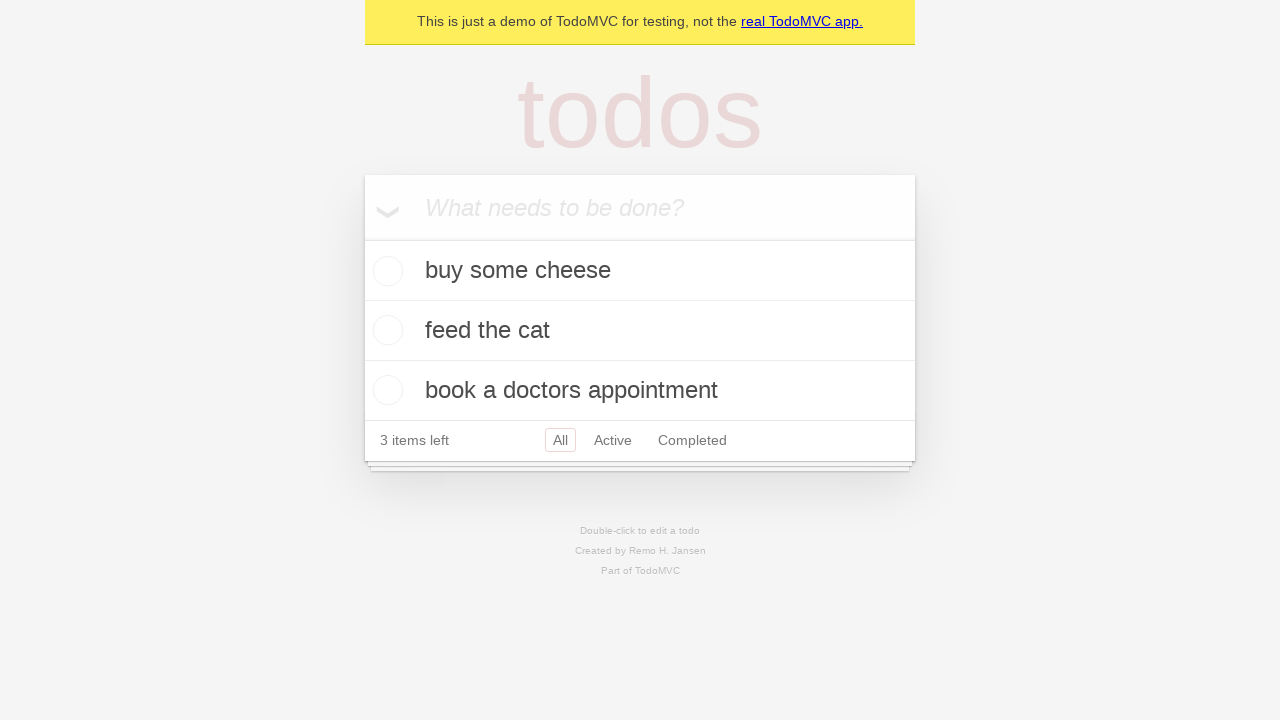

All 3 todos loaded and visible
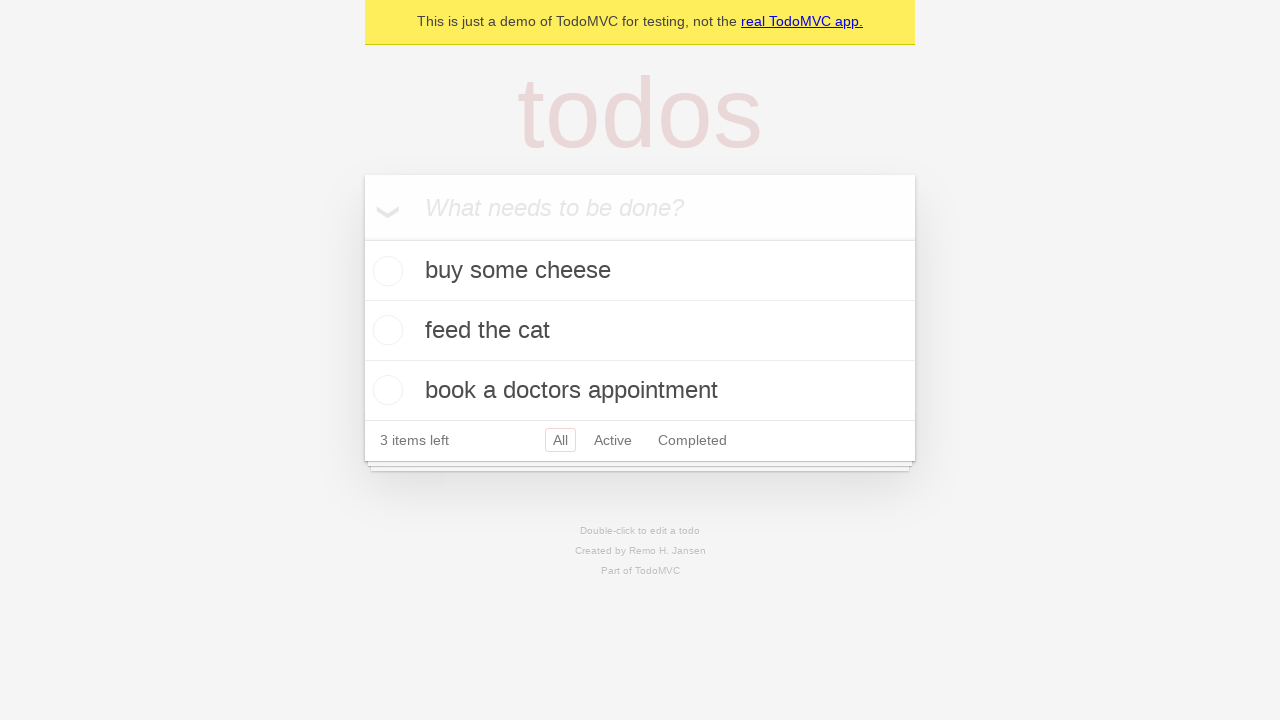

Checked the first todo item as completed at (385, 271) on .todo-list li .toggle >> nth=0
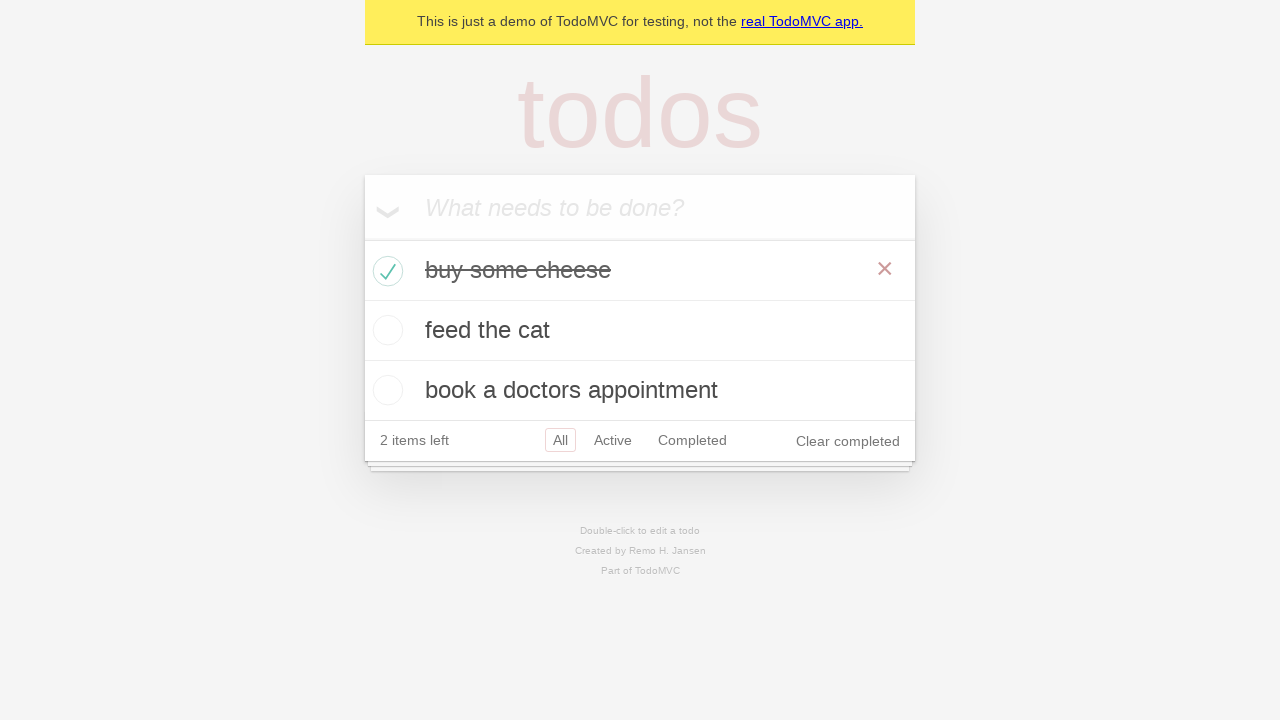

Clicked Clear completed button to remove completed items at (848, 441) on internal:role=button[name="Clear completed"i]
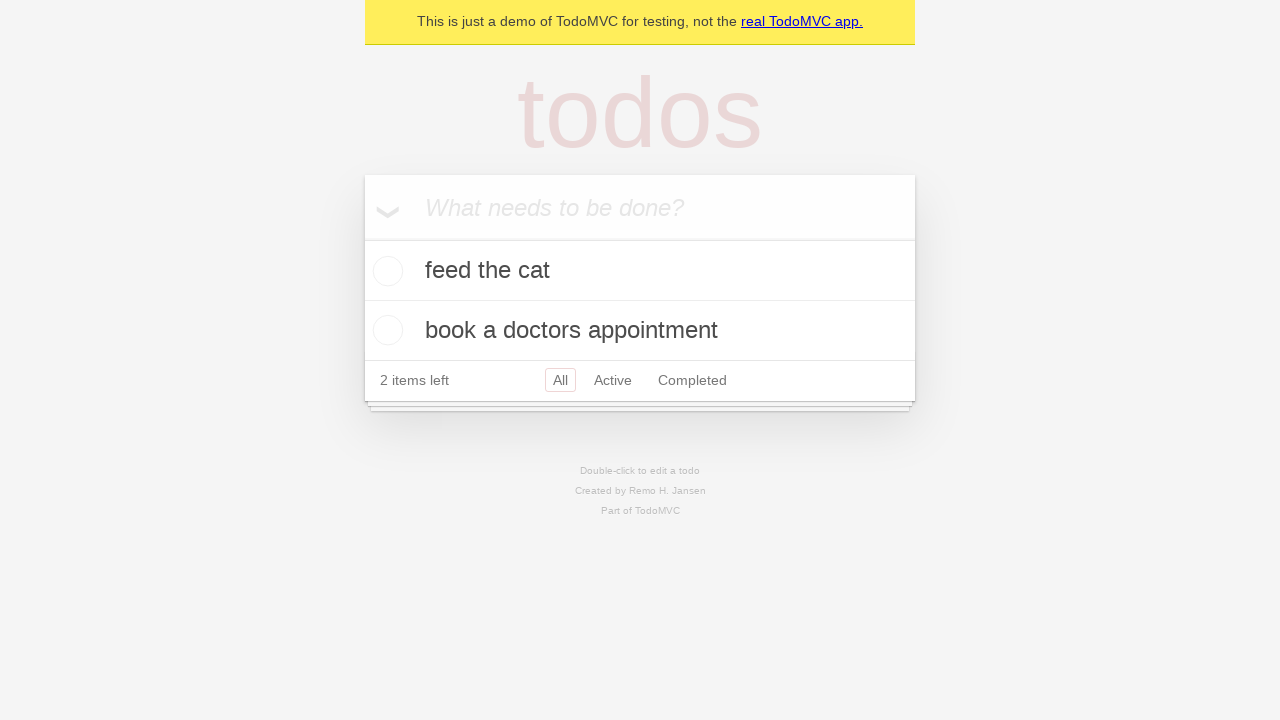

Clear completed button is now hidden as no items are completed
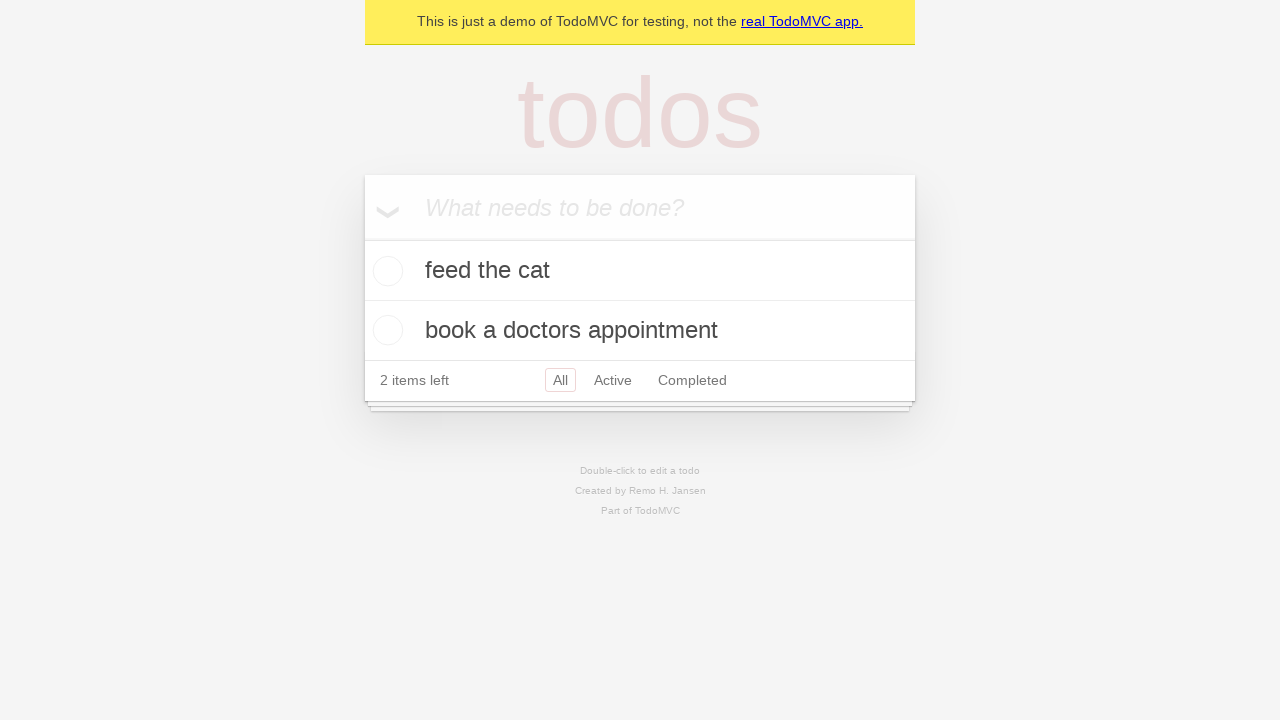

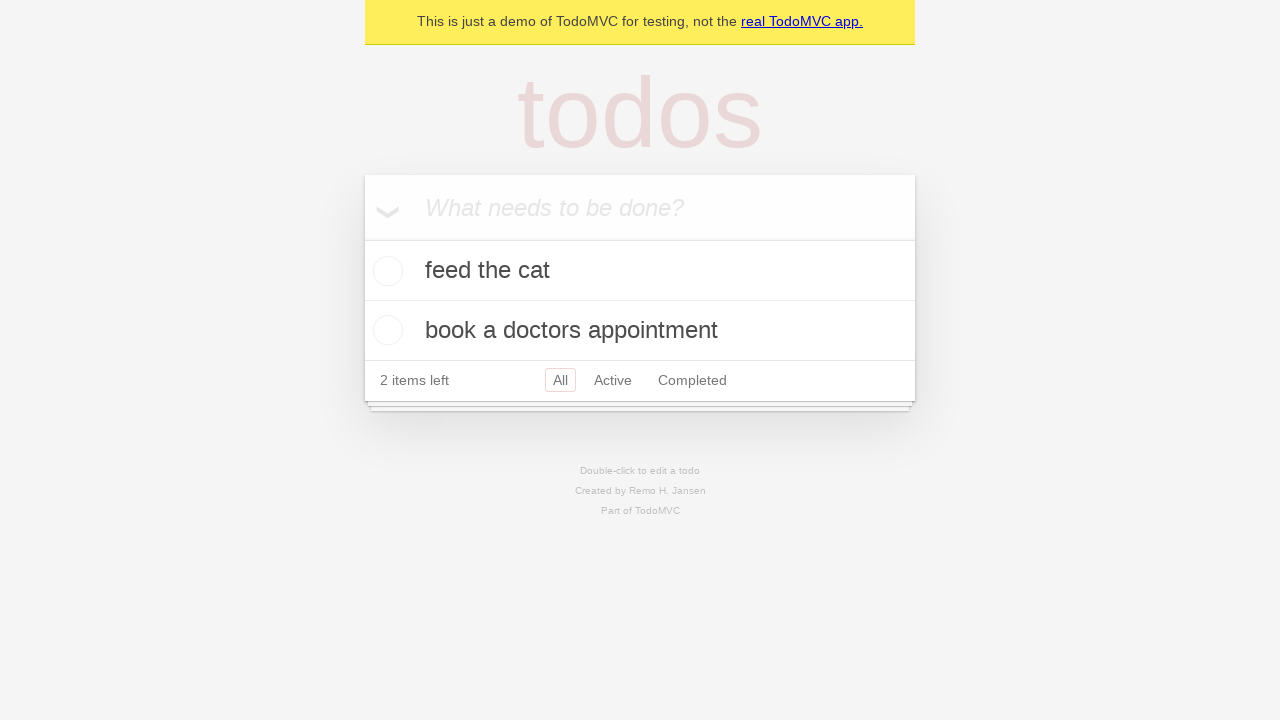